Tests window switching functionality by opening a new window and verifying content in both parent and child windows

Starting URL: http://the-internet.herokuapp.com/

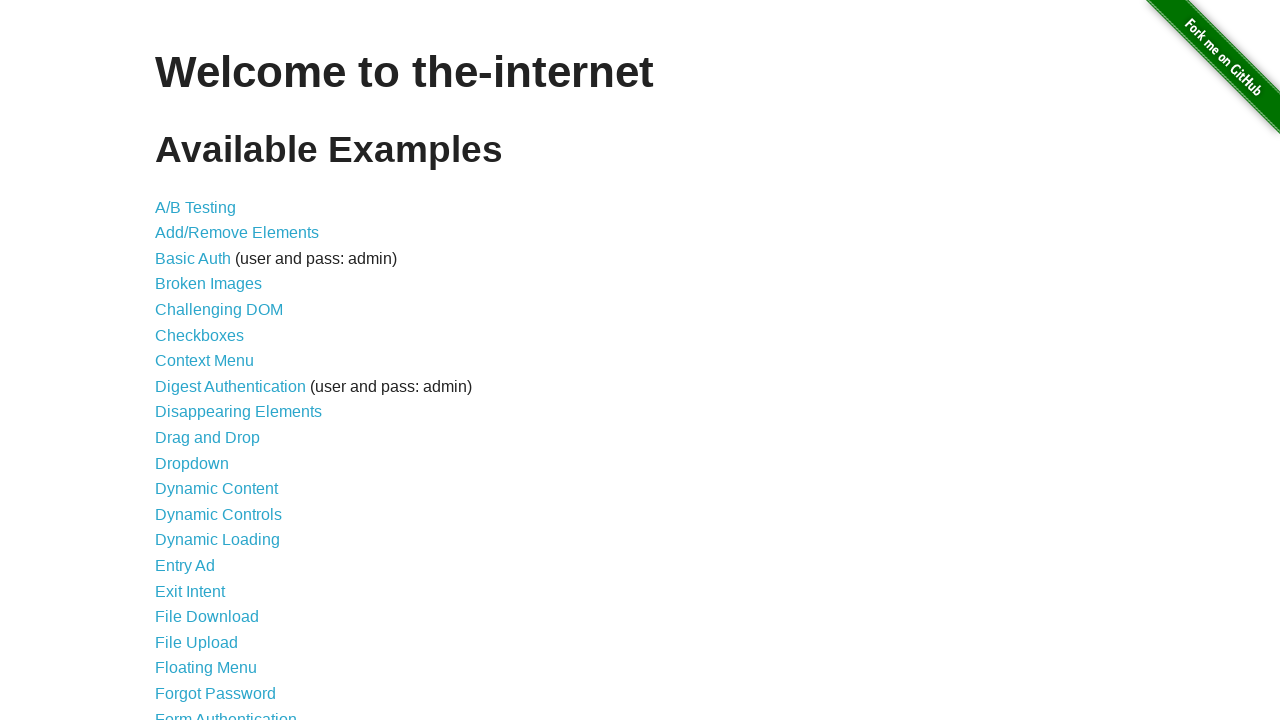

Clicked on Windows link to navigate to window switching page at (218, 369) on a[href='/windows']
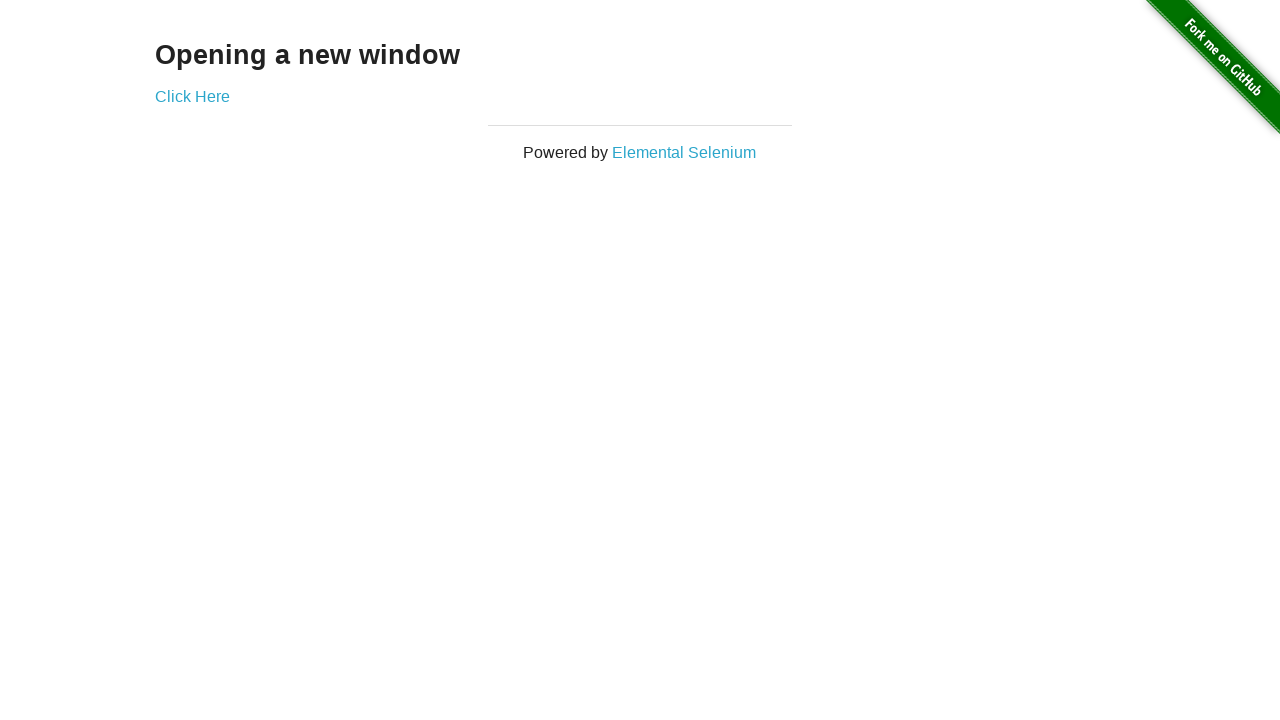

Clicked link to open a new window at (192, 96) on a[href='/windows/new']
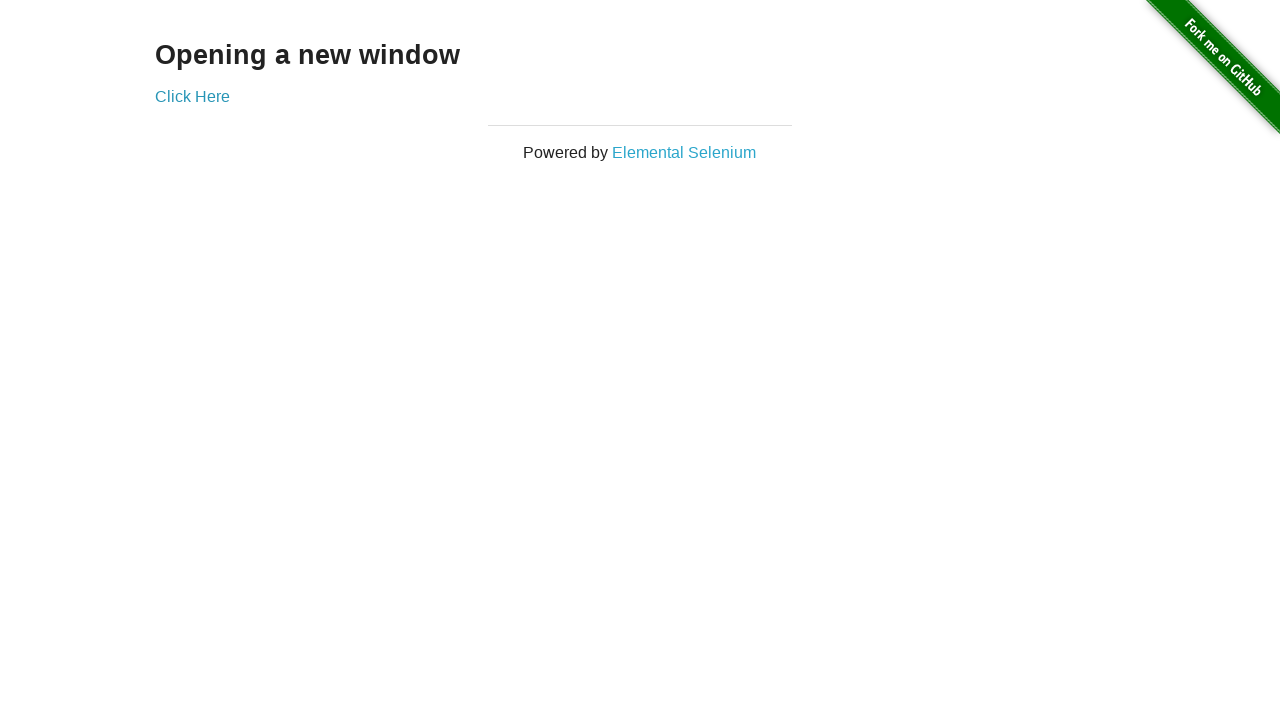

New window opened and captured
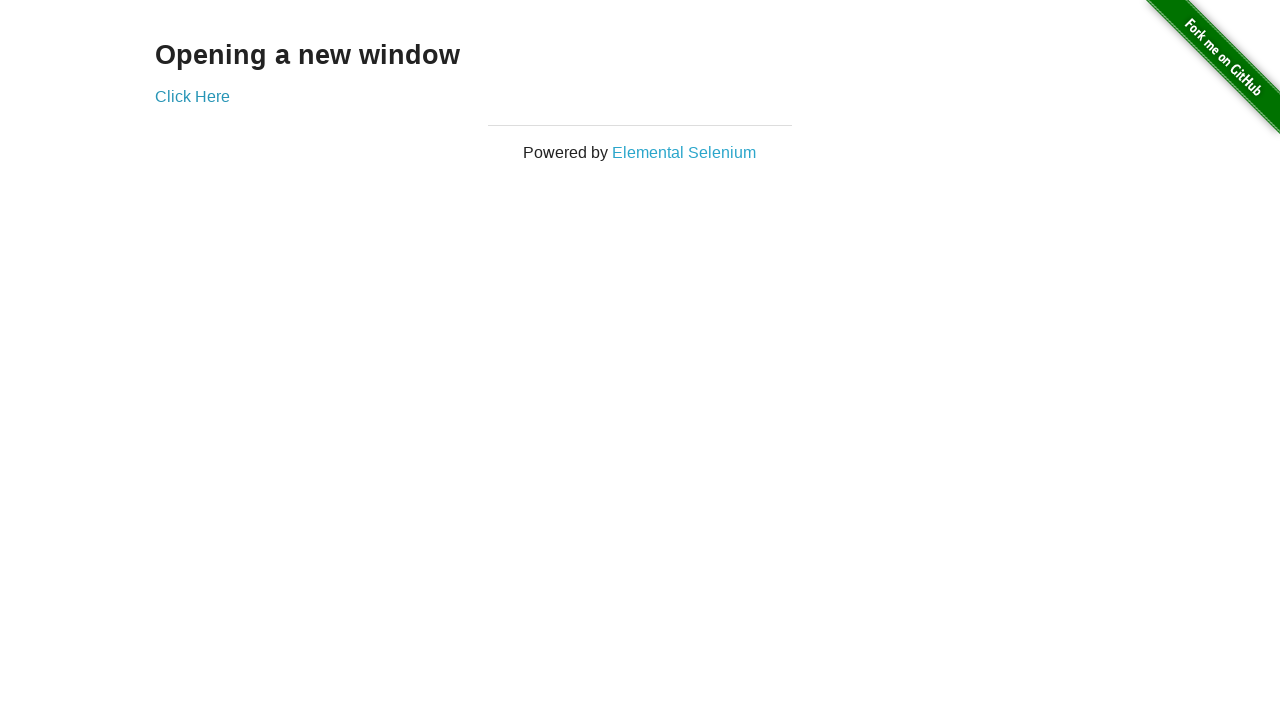

Verified 'New Window' heading is present in child window
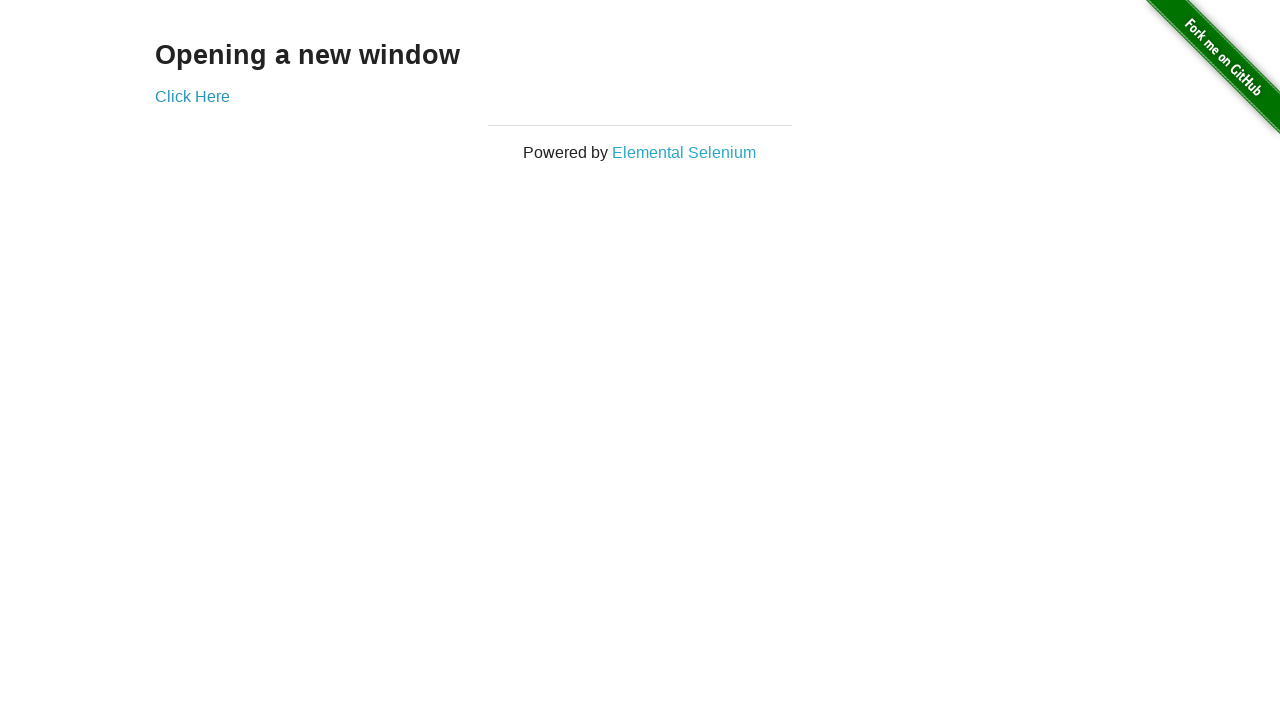

Verified 'Opening a new window' heading is present in parent window
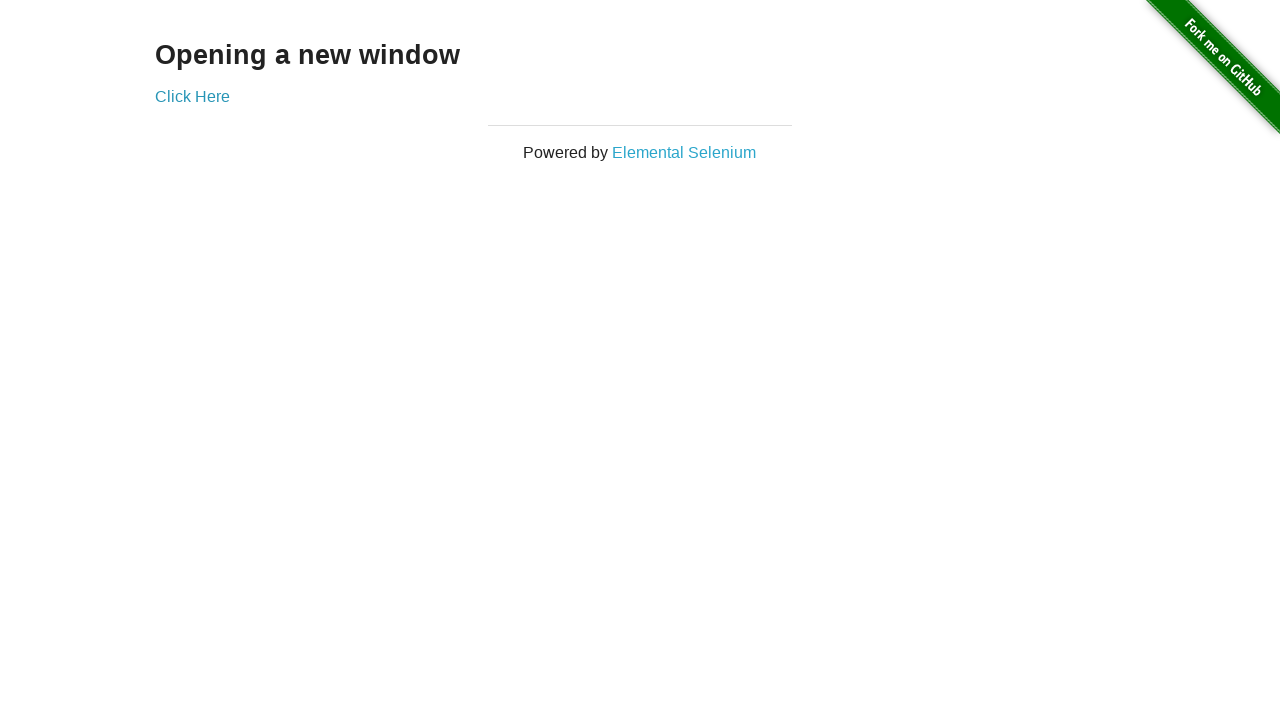

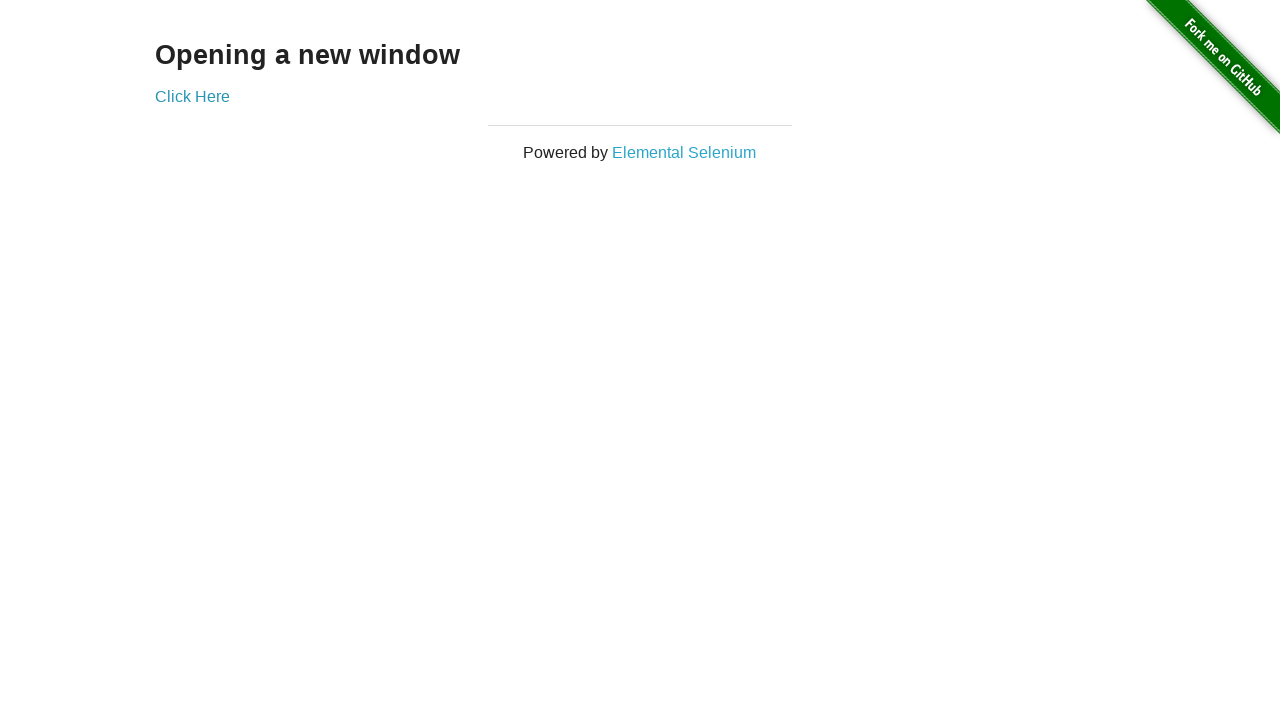